Waits for a third image to load using implicit wait strategy and verifies it displays the correct award image

Starting URL: https://bonigarcia.dev/selenium-webdriver-java/loading-images.html

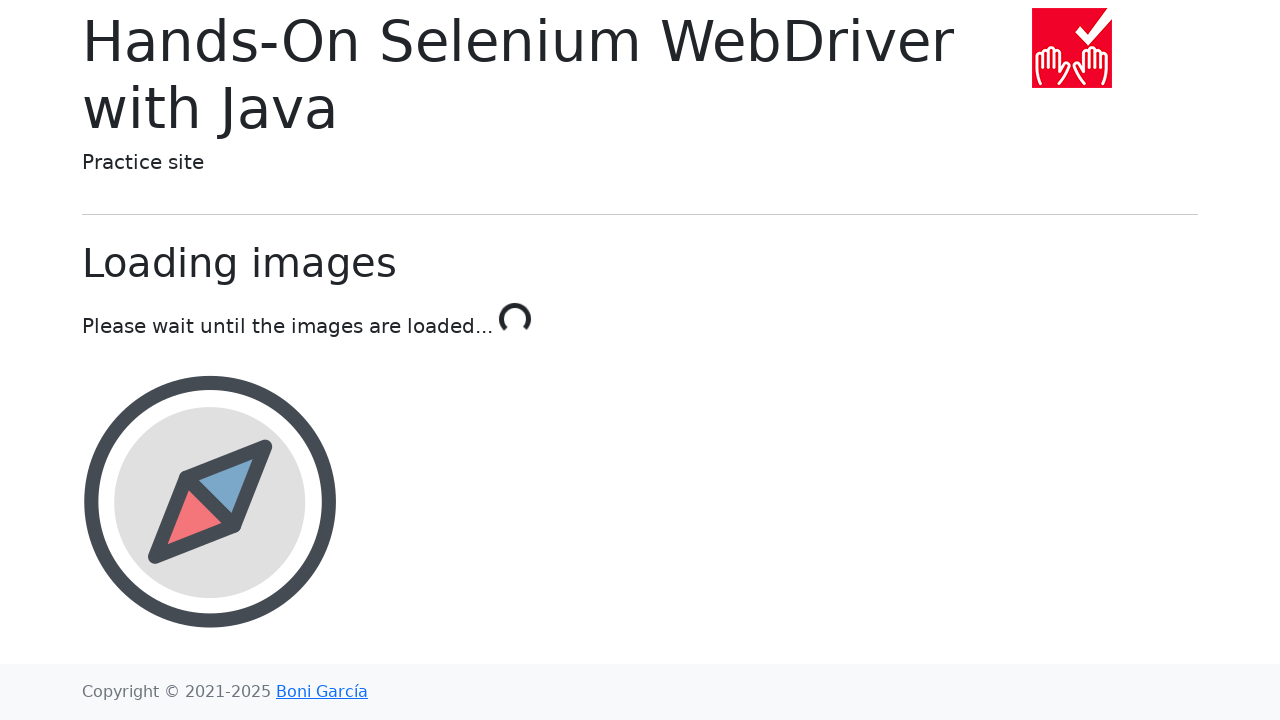

Waited for award image element to load with correct src attribute
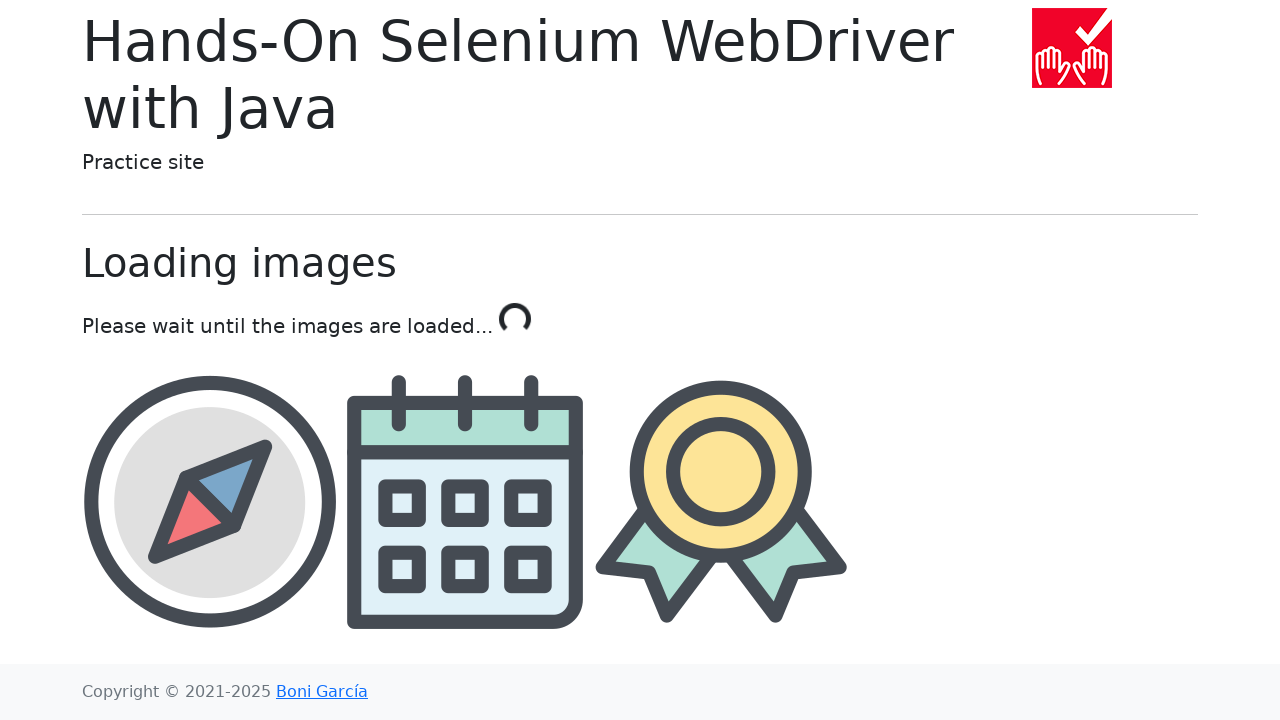

Retrieved src attribute from award image element
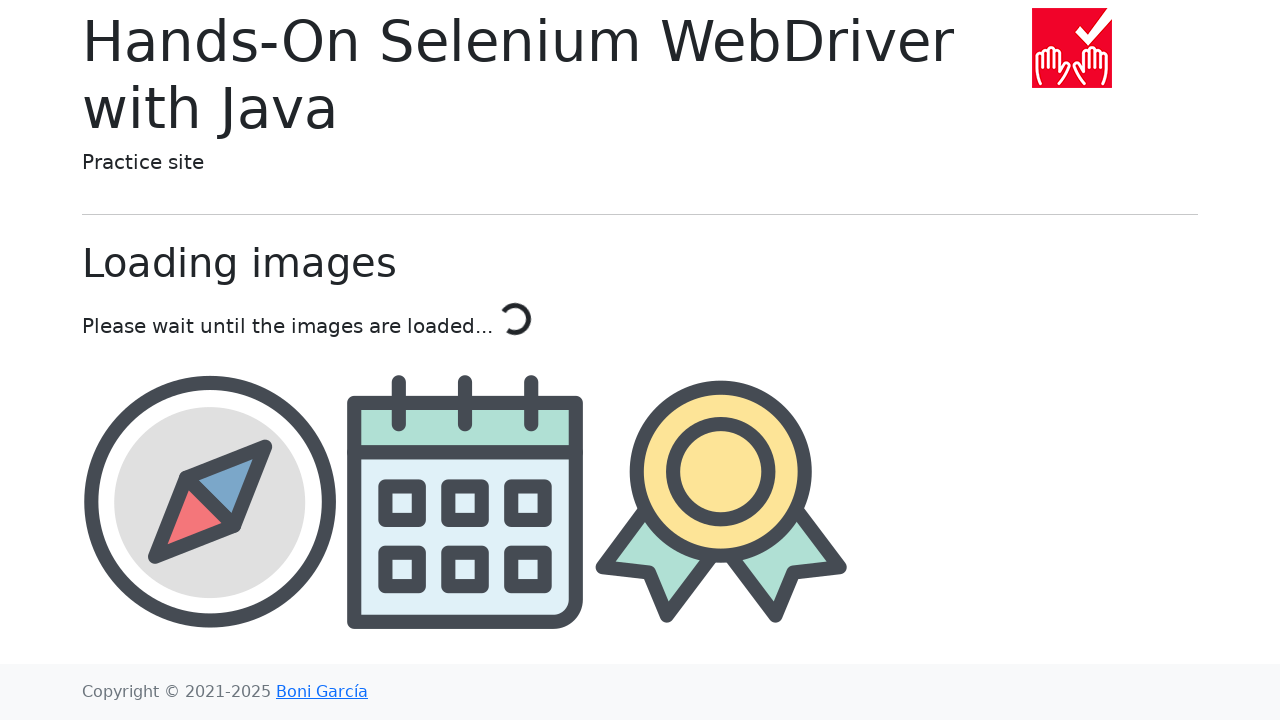

Verified award image src ends with 'award.png'
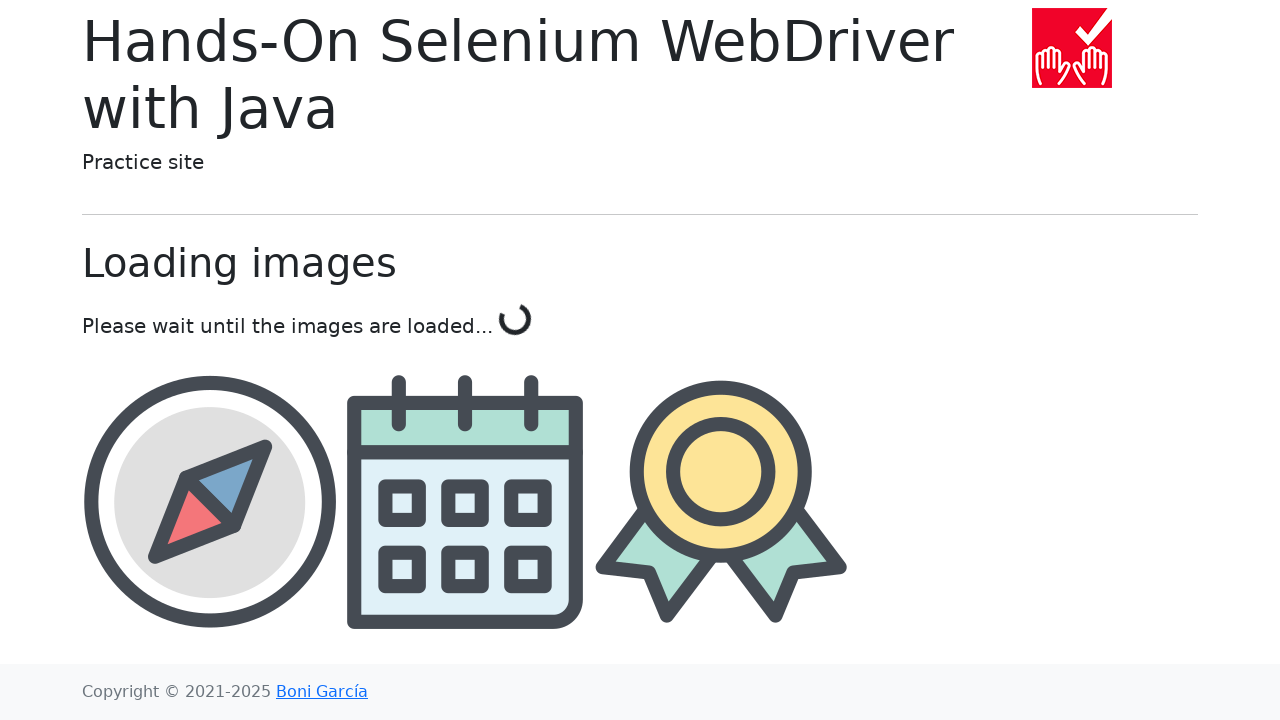

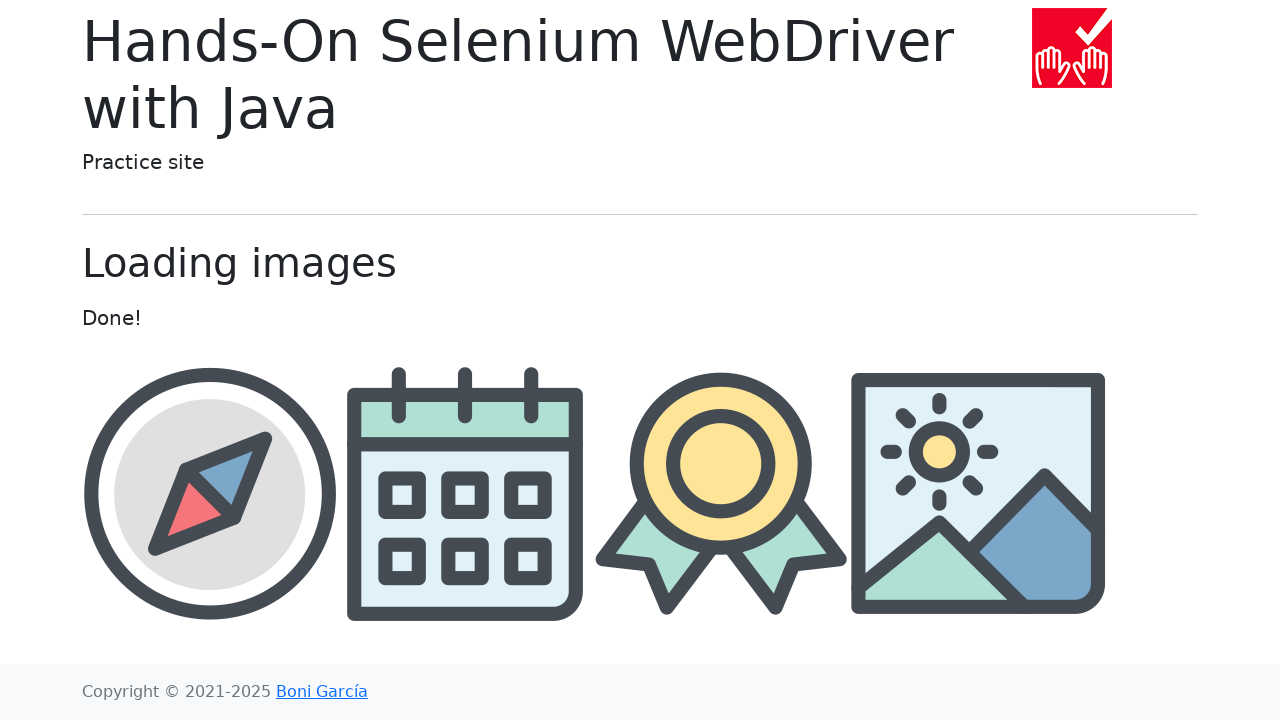